Tests the text box form on DemoQA by clicking through to the Elements section, filling out user information fields (username, email, current address, permanent address), and submitting the form.

Starting URL: https://demoqa.com

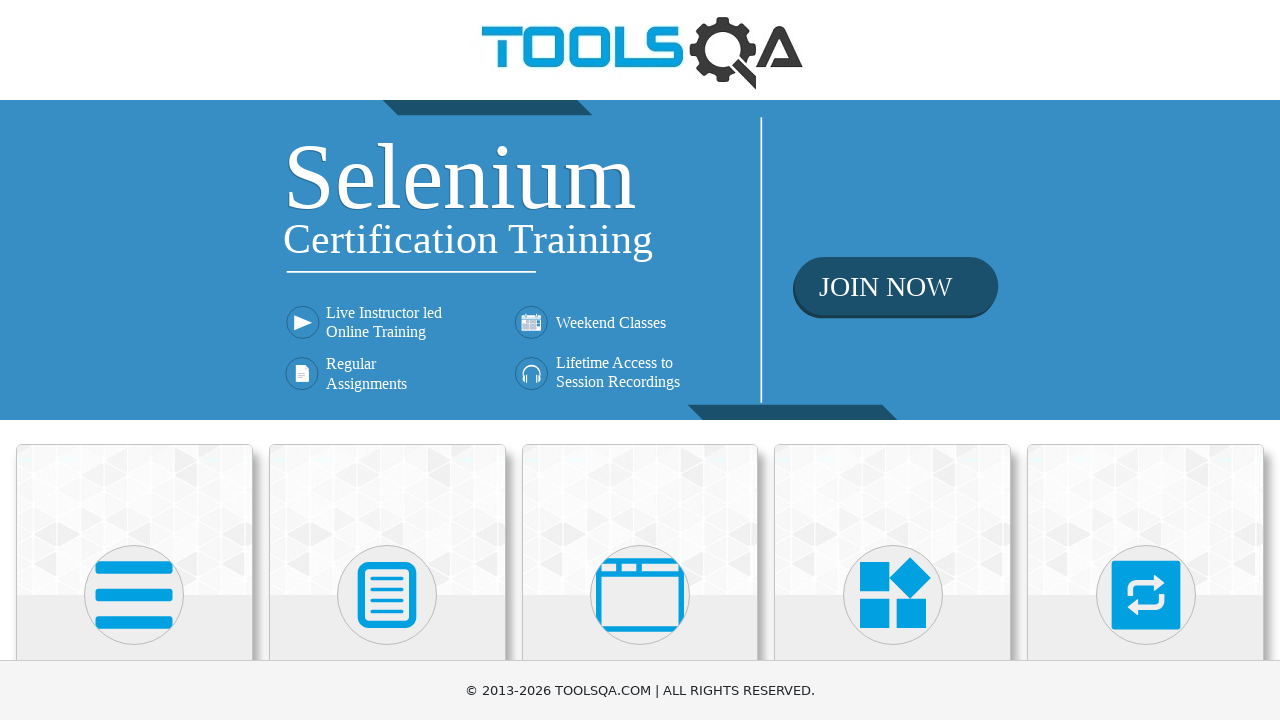

Clicked on Elements card to navigate to Elements section at (134, 520) on .card.mt-4.top-card >> nth=0
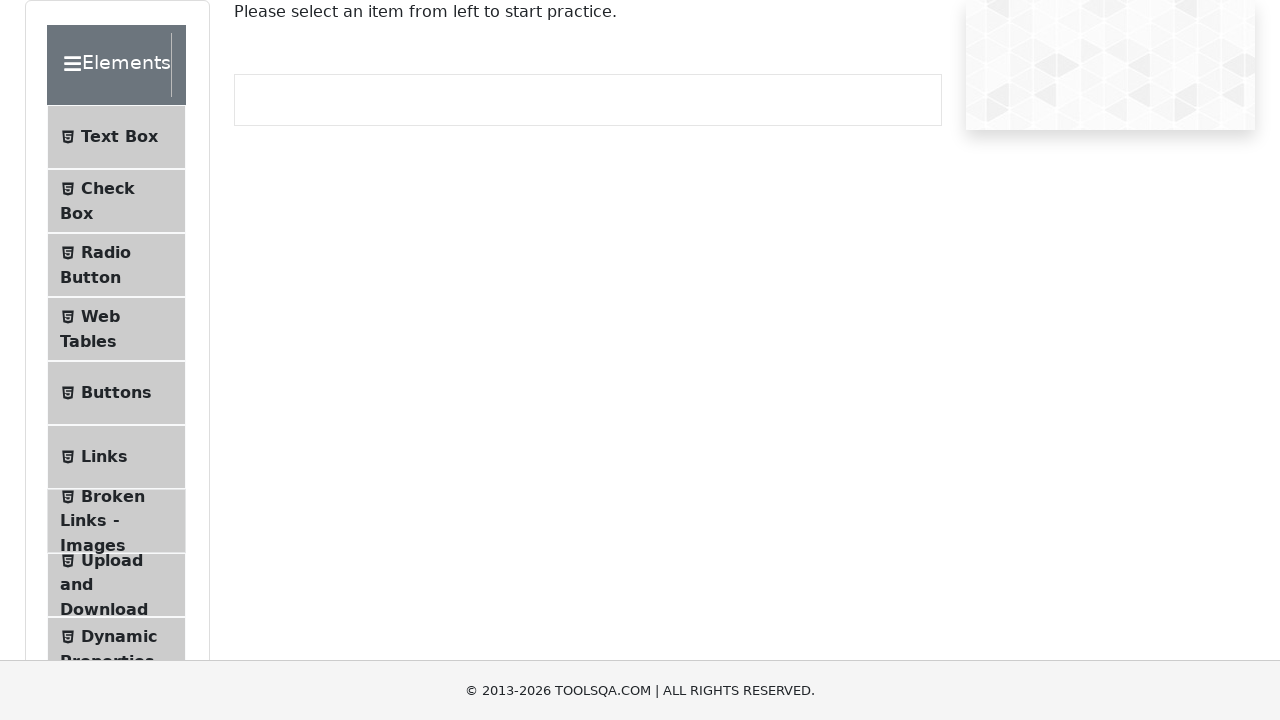

Clicked on Text Box menu item at (116, 137) on #item-0
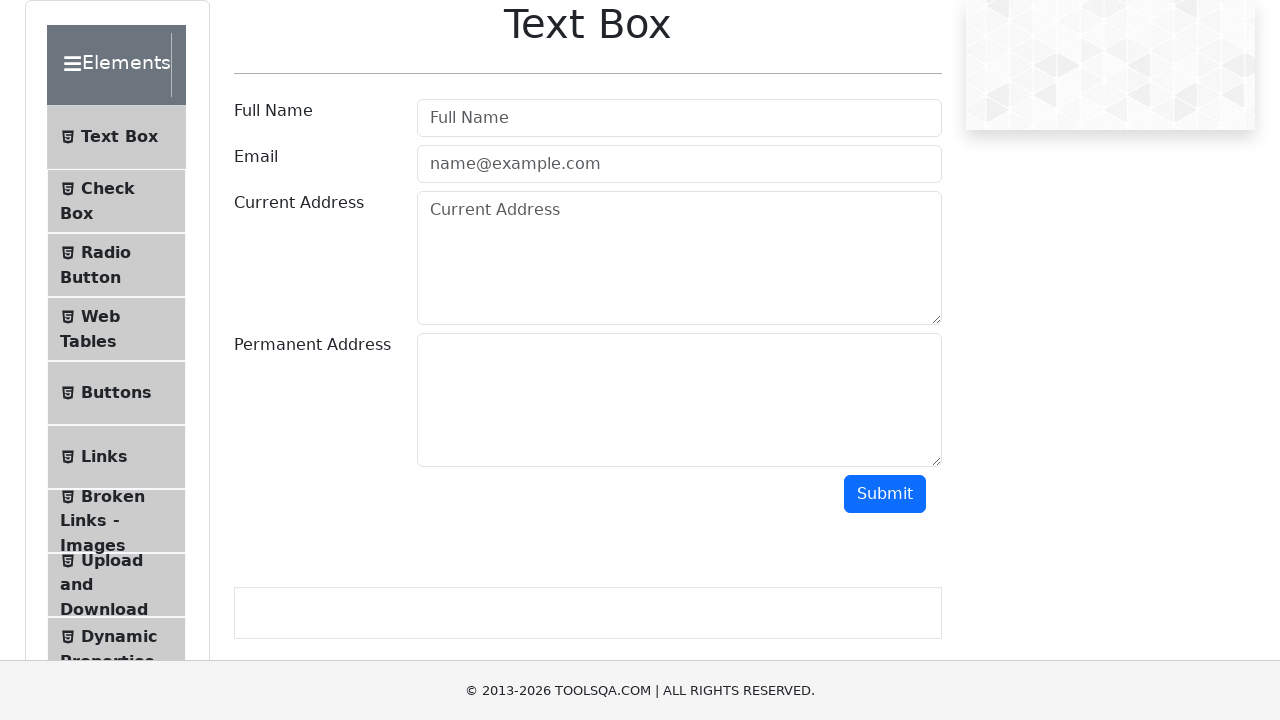

Filled username field with 'JohnDoe123' on #userName
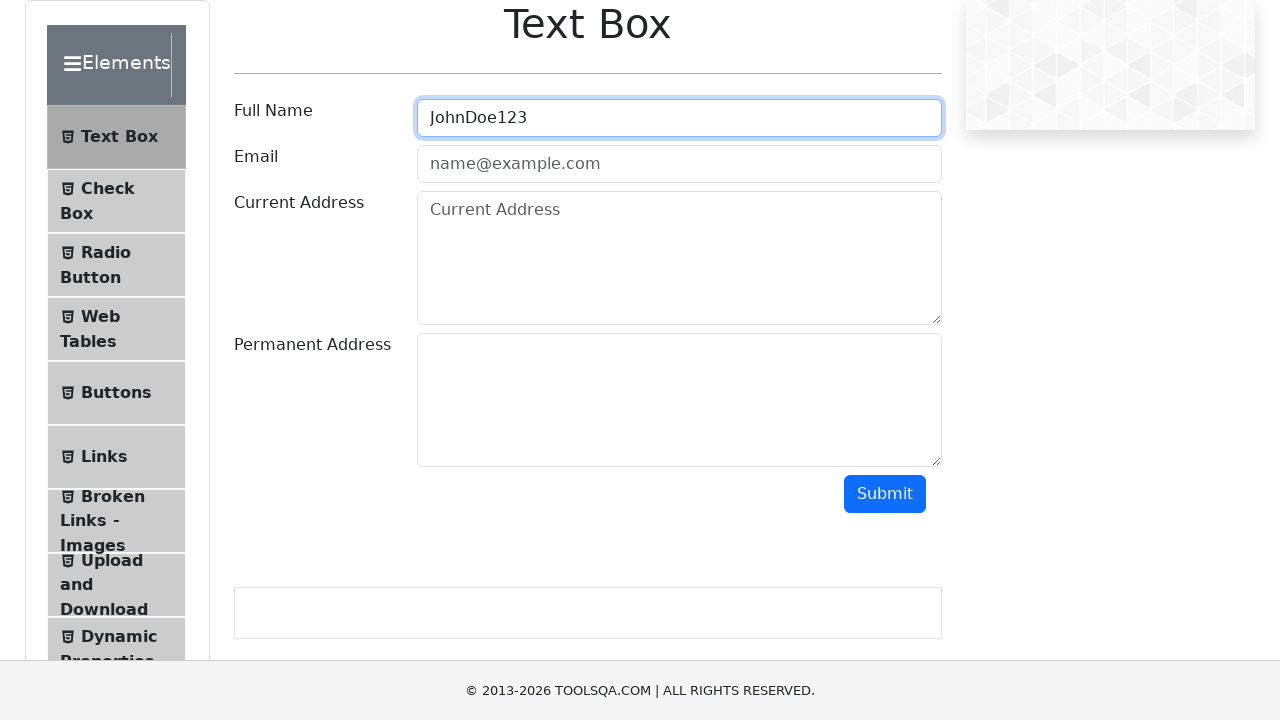

Filled email field with 'johndoe@example.com' on #userEmail
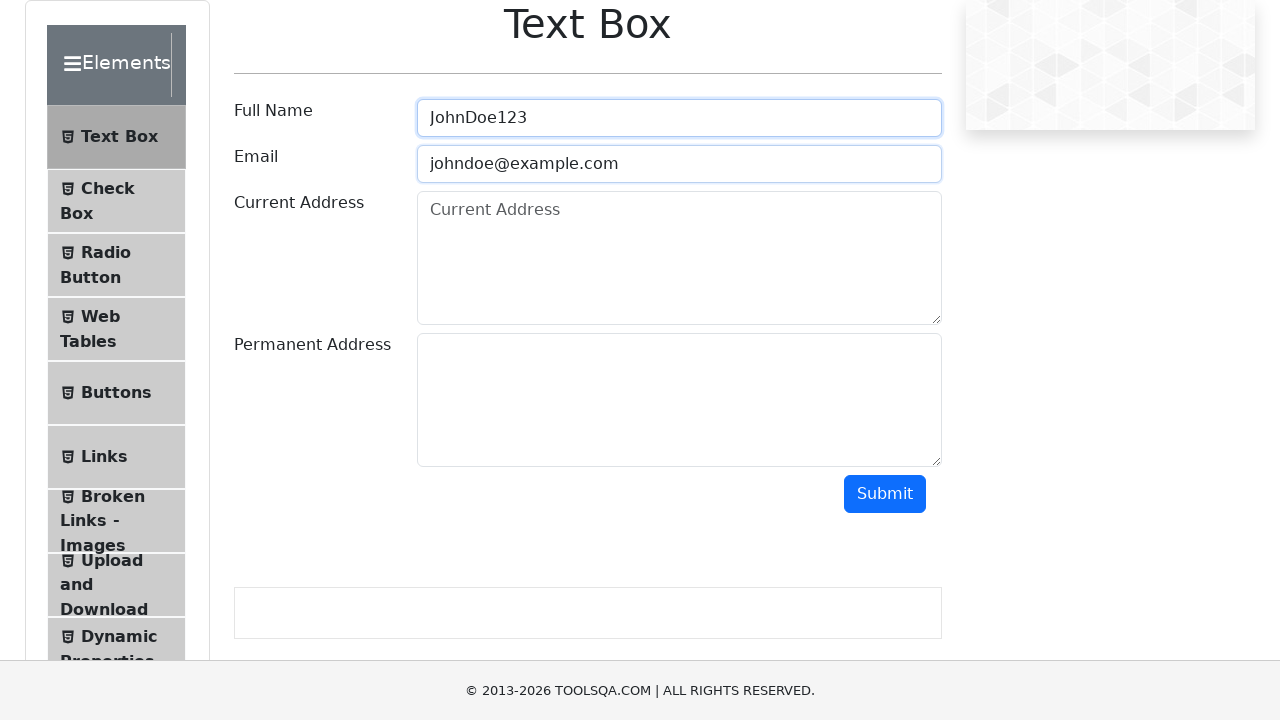

Filled current address field with '123 Main Street, New York, NY 10001' on #currentAddress
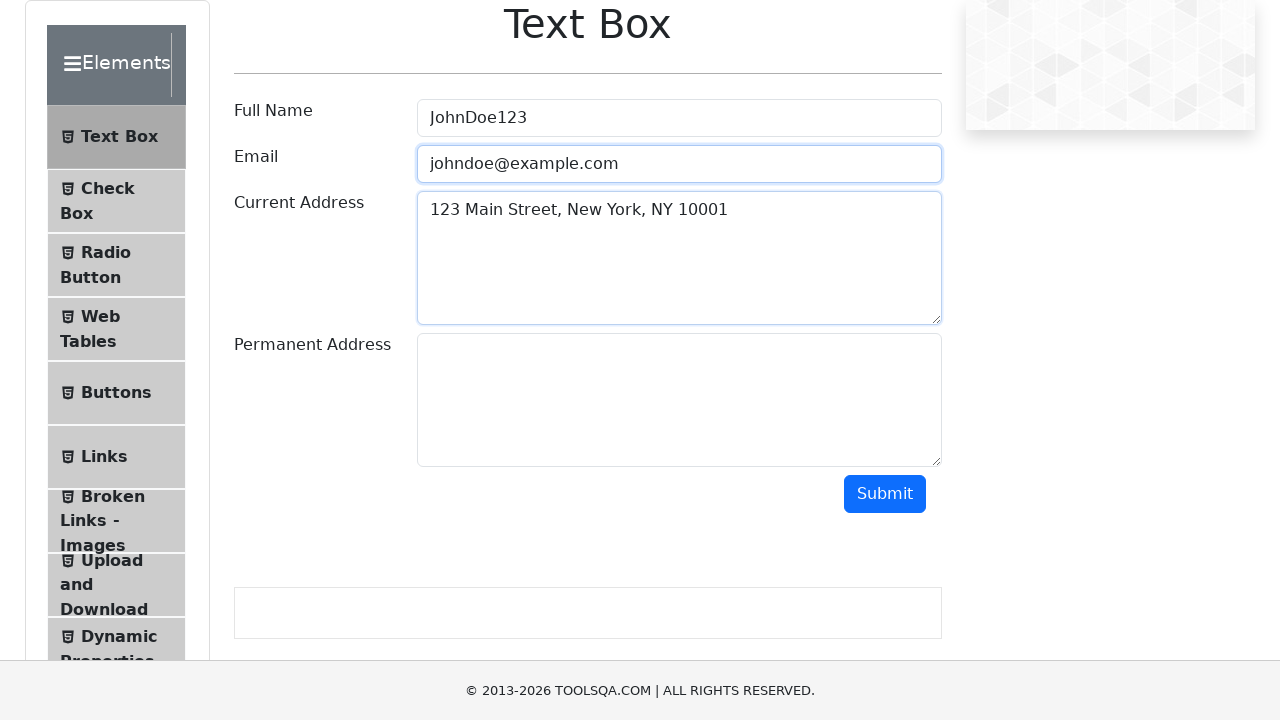

Filled permanent address field with '456 Oak Avenue, Los Angeles, CA 90001' on #permanentAddress
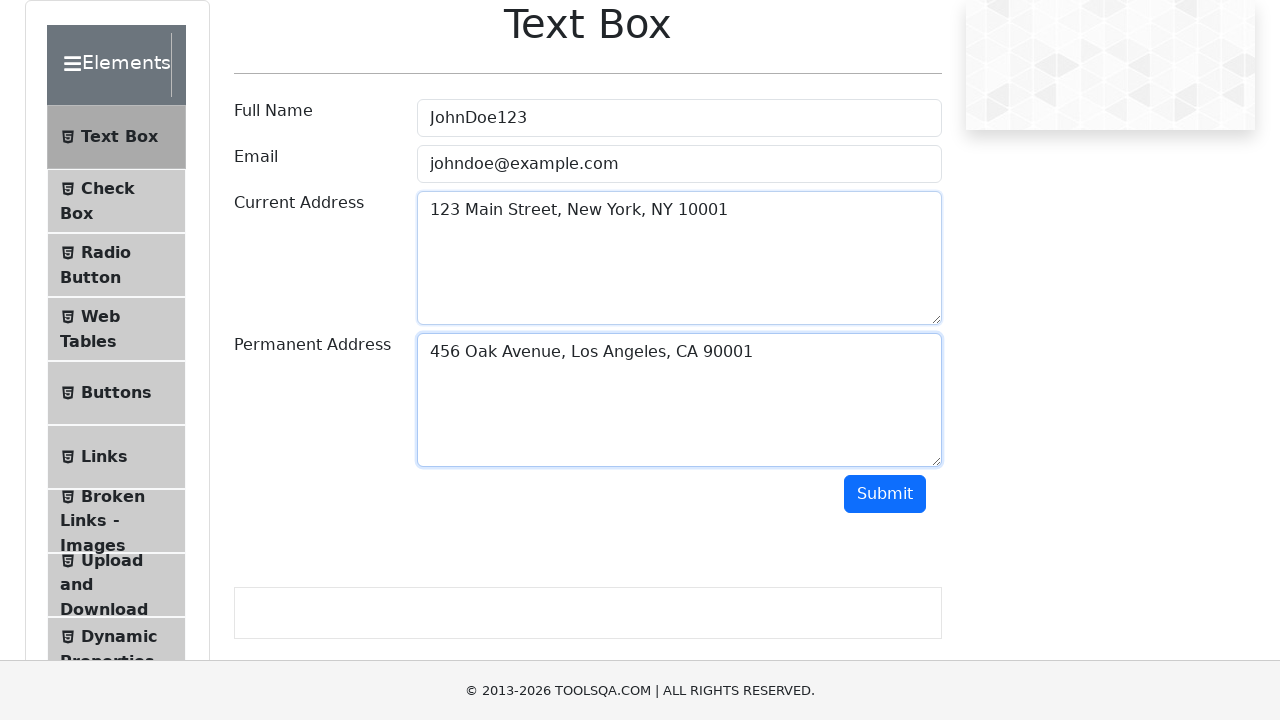

Clicked submit button to submit the form at (885, 494) on #submit
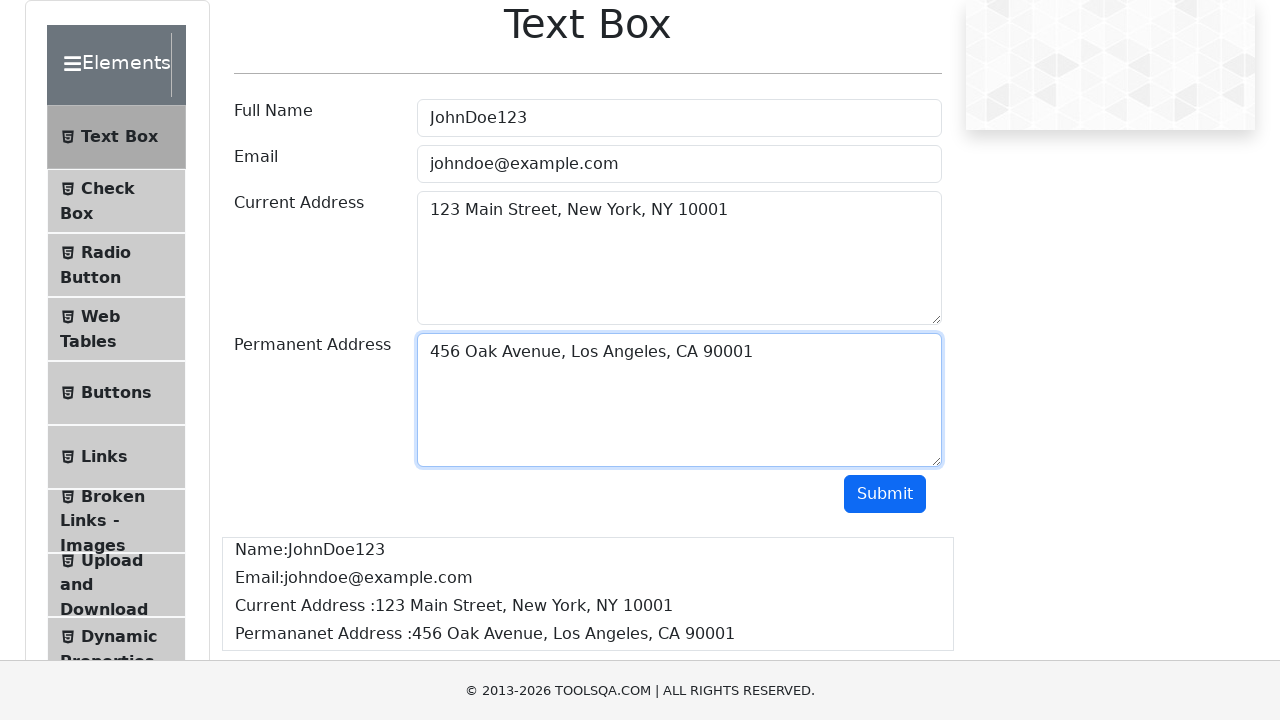

Form output appeared after submission
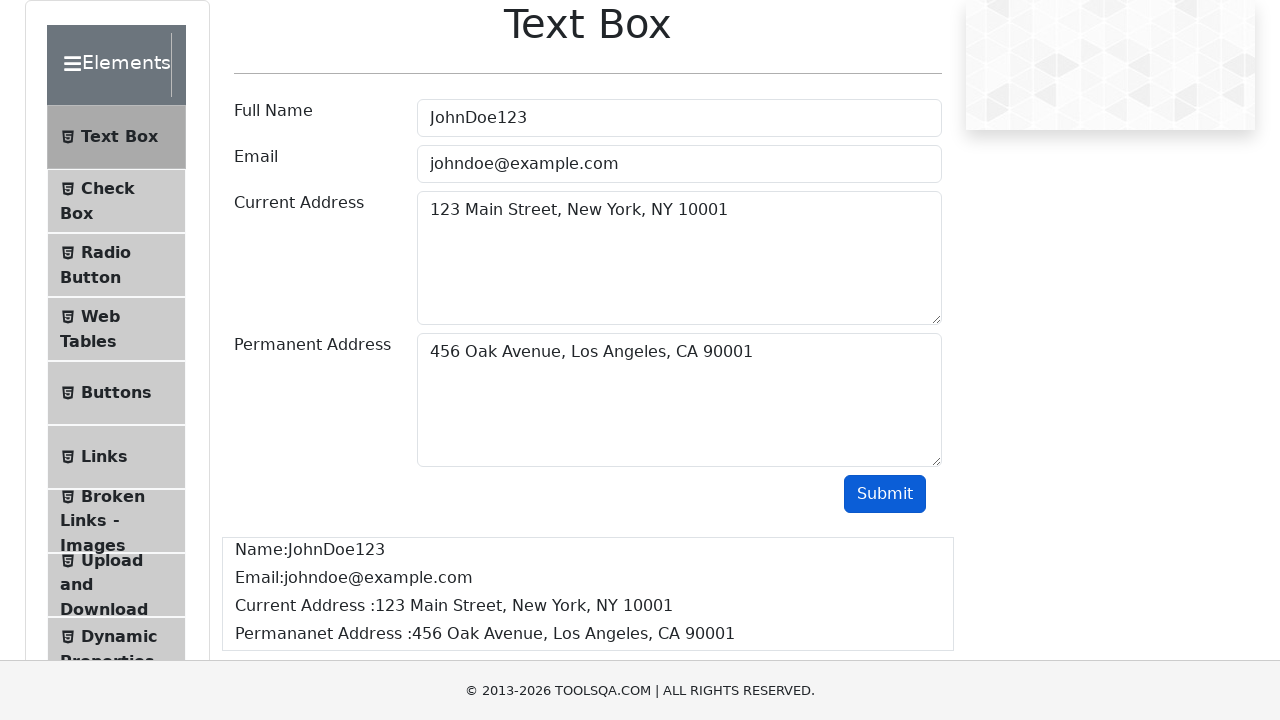

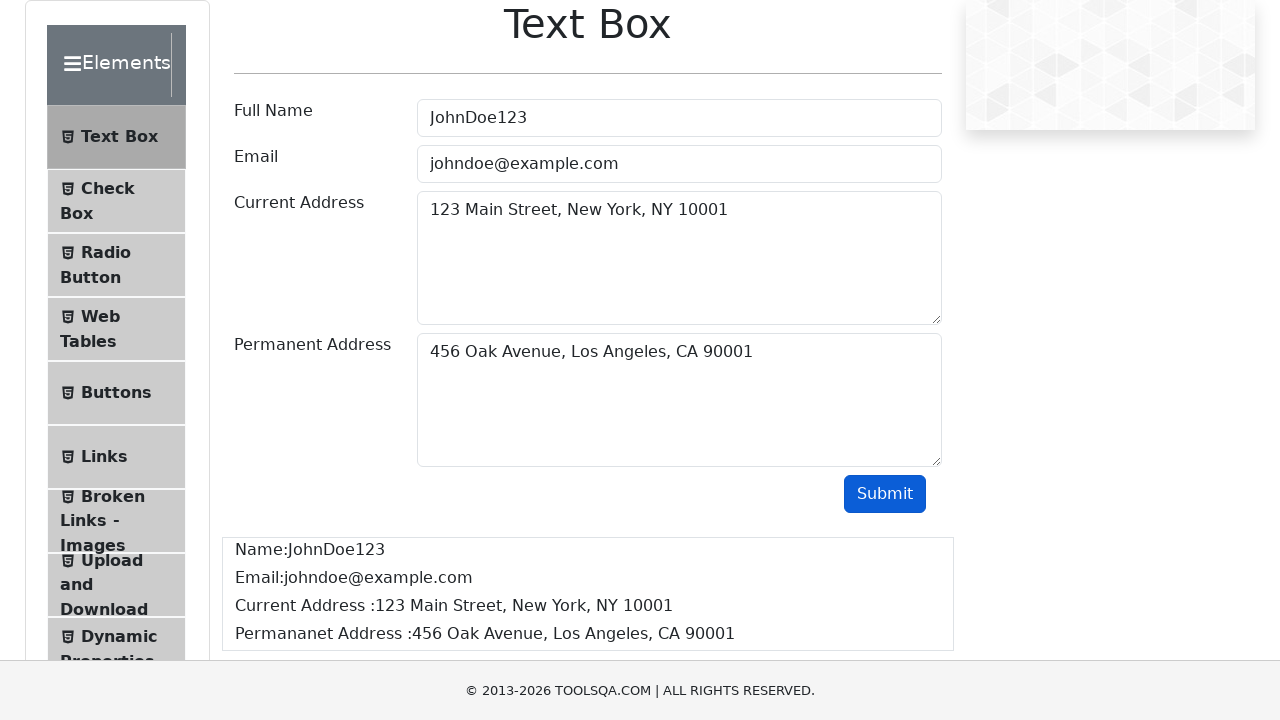